Tests browser window and tab handling functionality by opening new tabs and windows, switching between them, and closing them on the DemoQA practice site.

Starting URL: https://demoqa.com

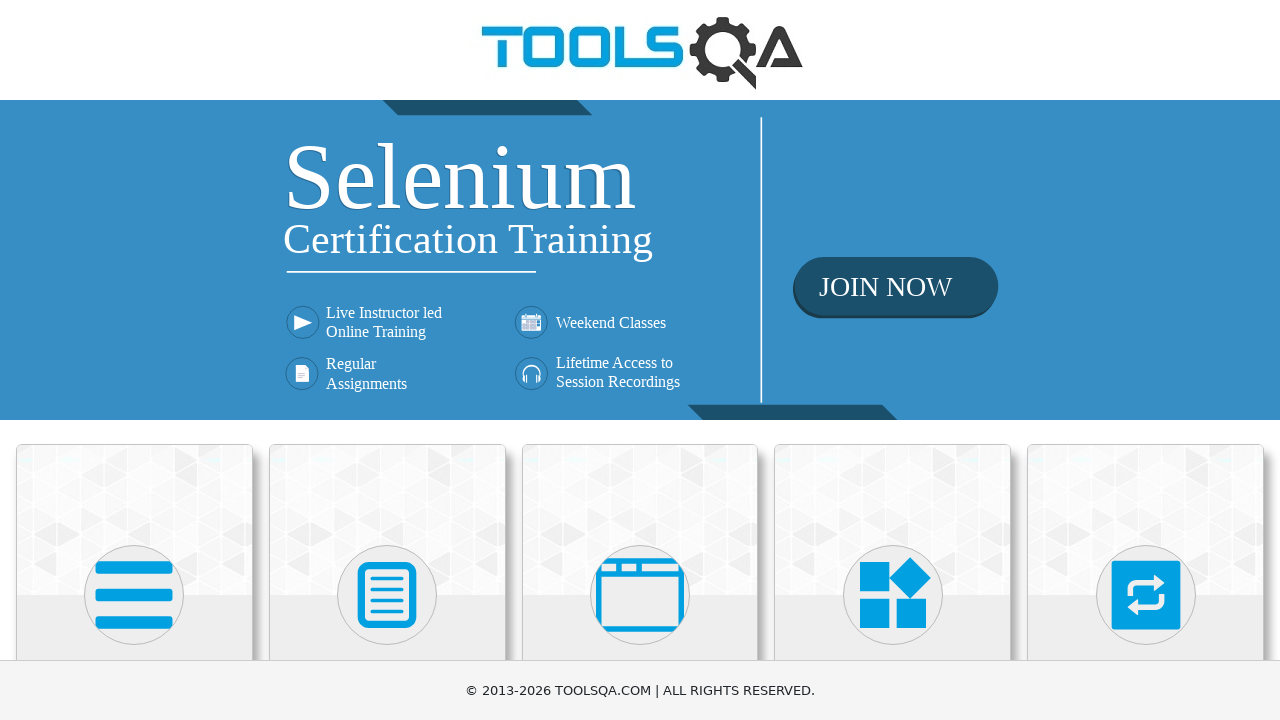

Scrolled down 400 pixels to view available cards
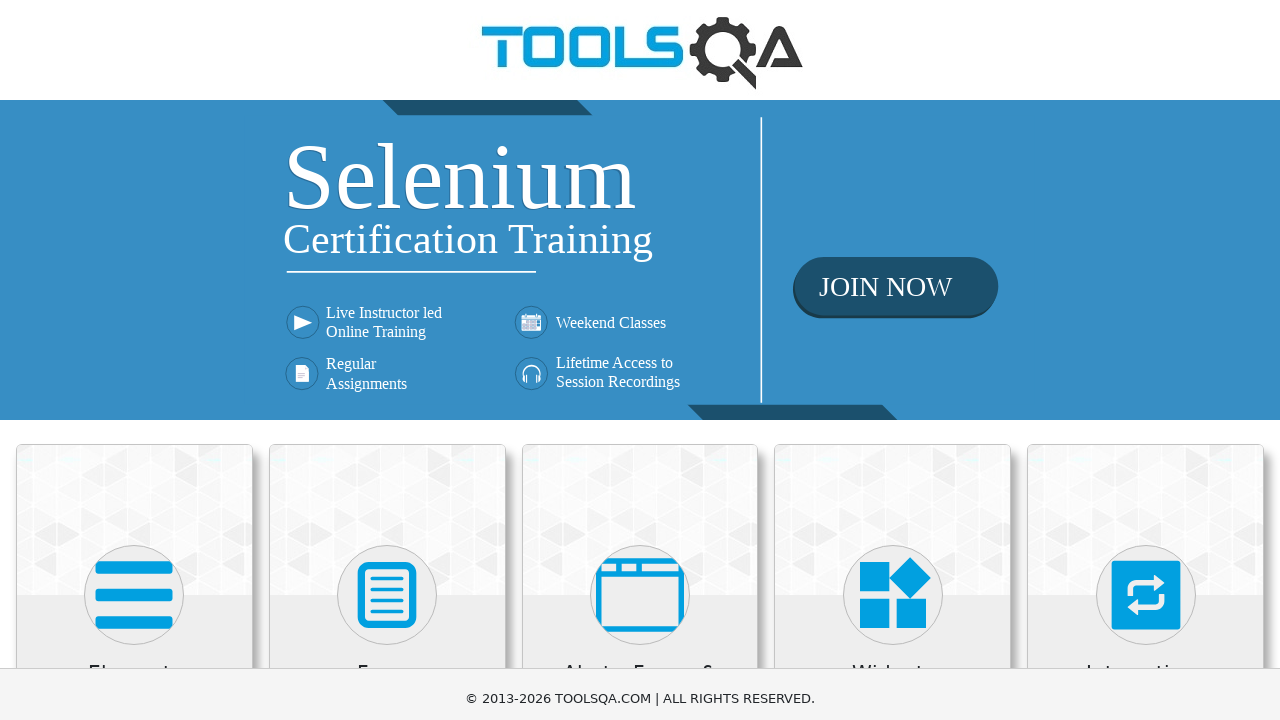

Clicked on 'Alerts, Frame & Windows' card at (640, 285) on xpath=//h5[text()='Alerts, Frame & Windows']
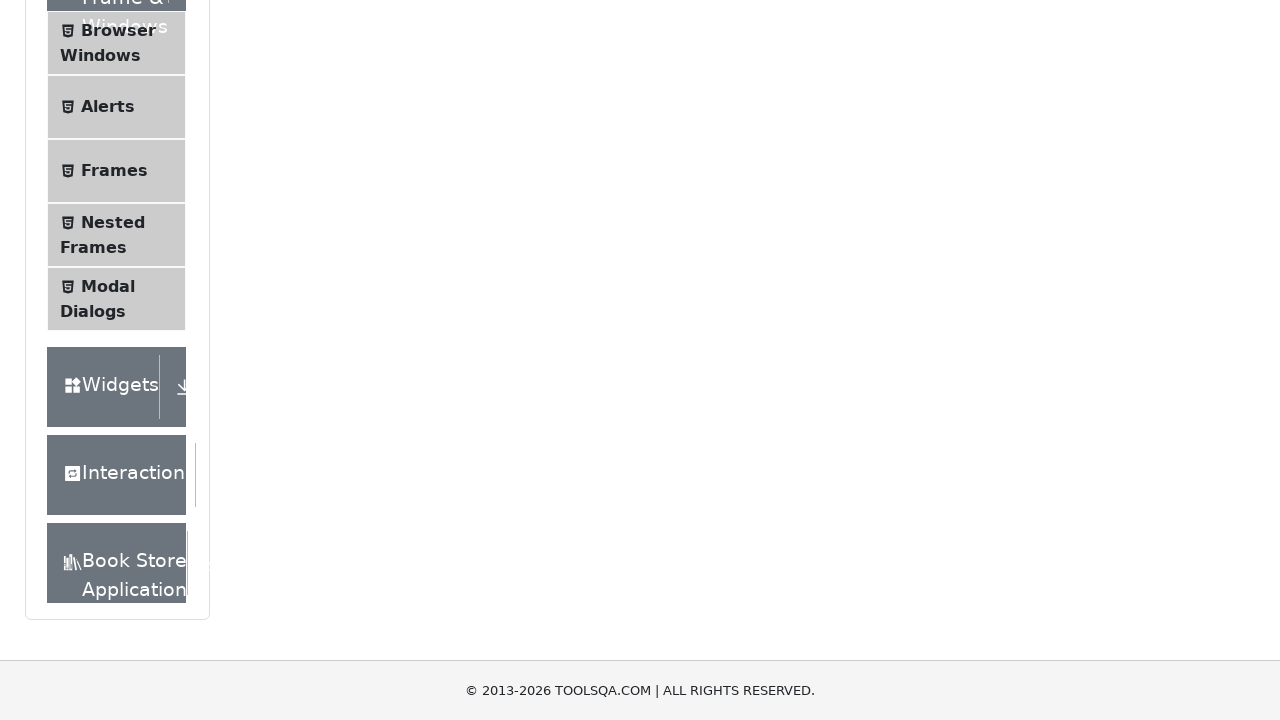

Clicked on 'Browser Windows' menu item at (118, 30) on xpath=//span[text()='Browser Windows']
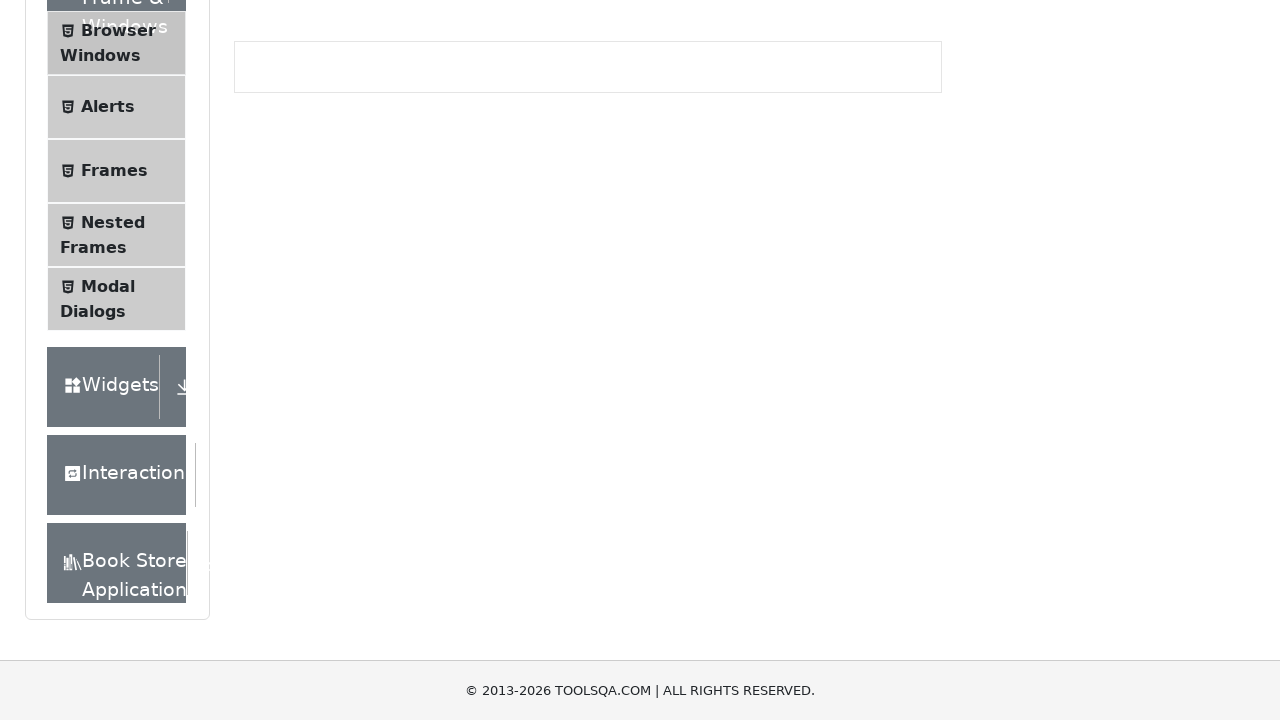

Clicked 'New Tab' button and new tab opened at (280, 242) on #tabButton
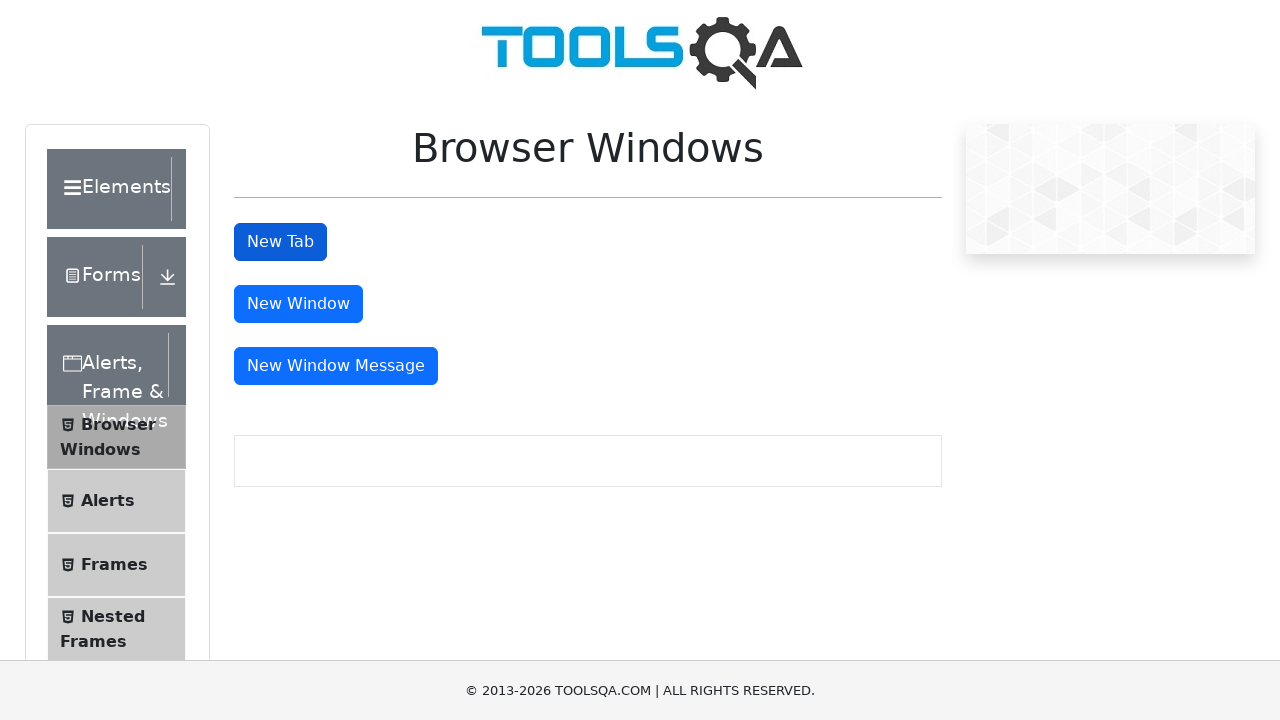

Closed the new tab
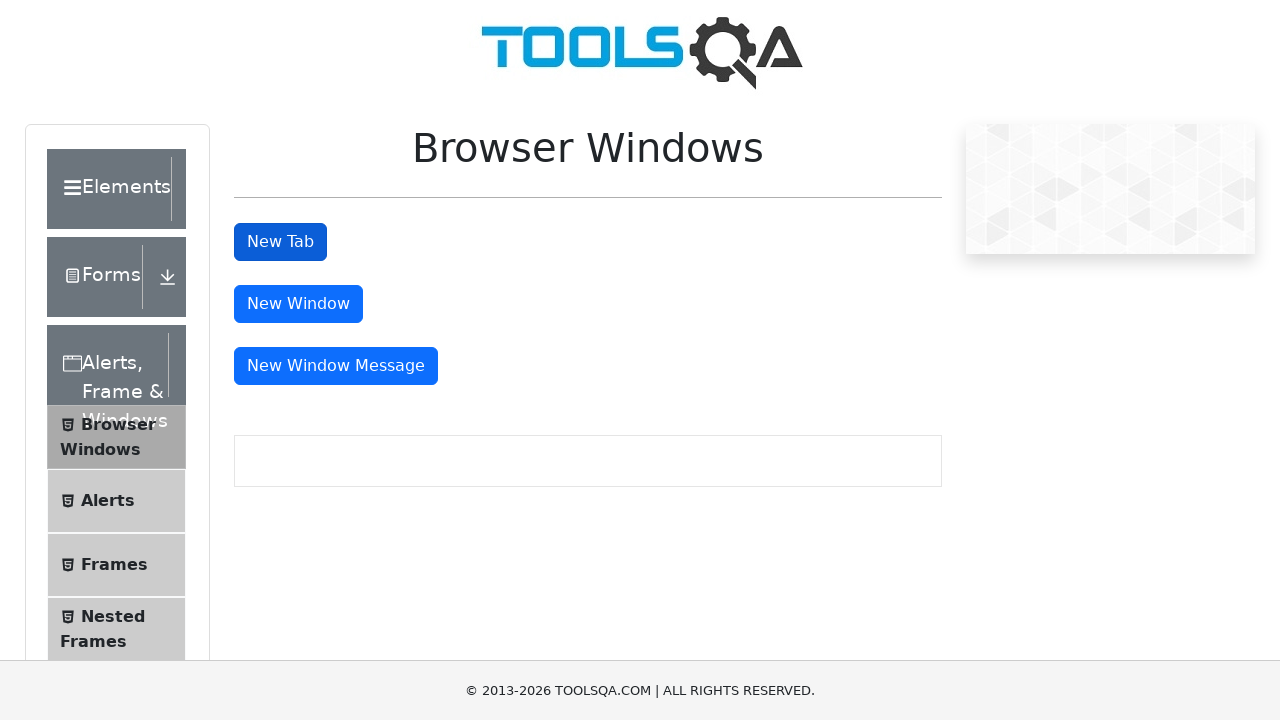

Clicked 'New Window' button and new window opened at (298, 304) on #windowButton
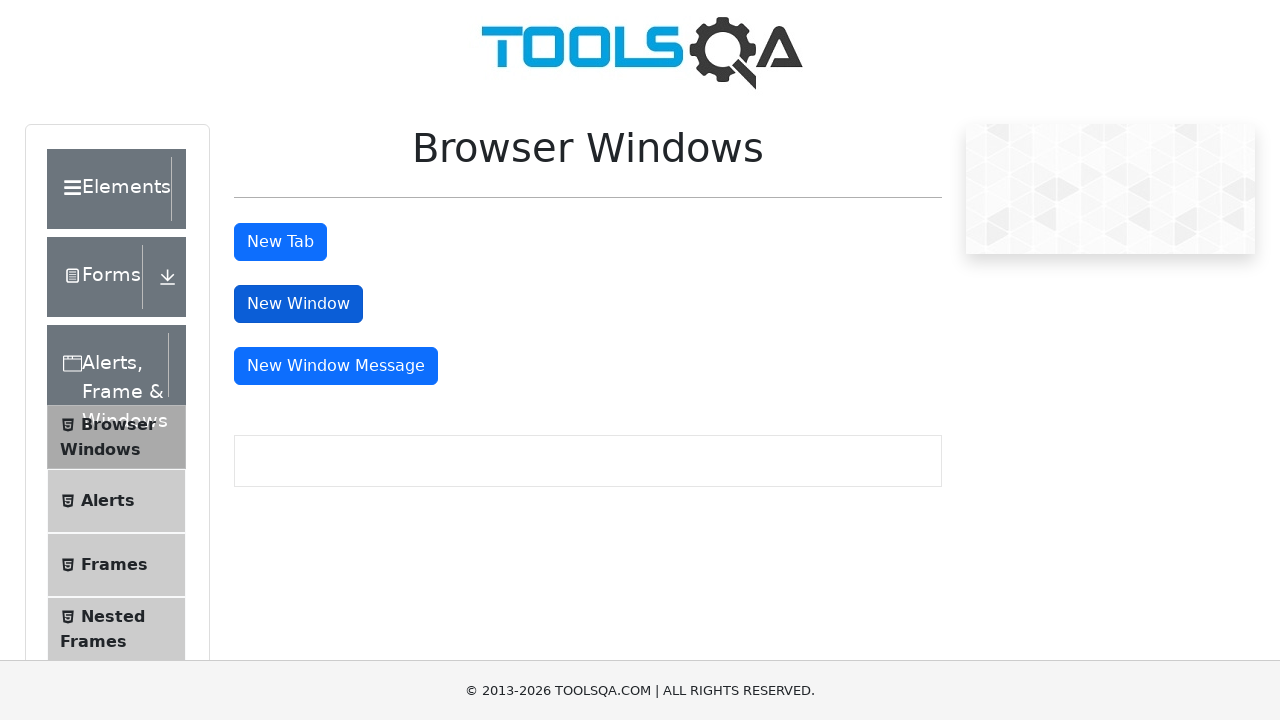

Closed the new window
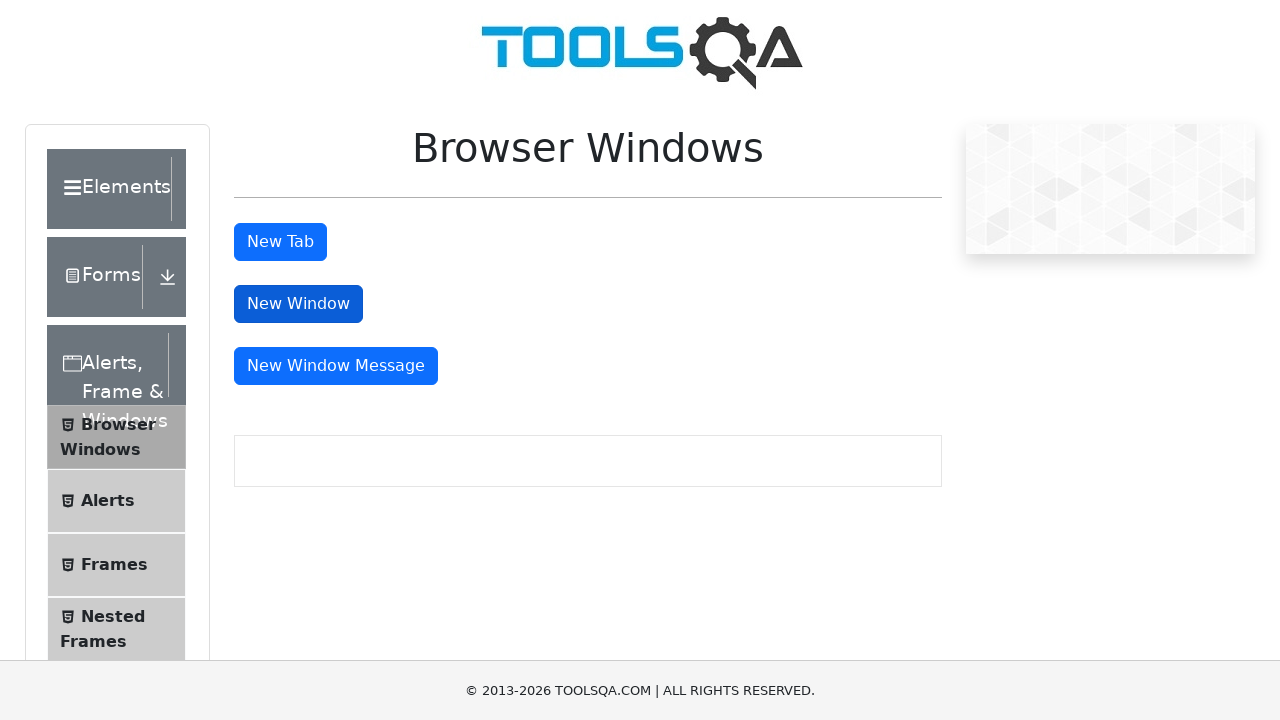

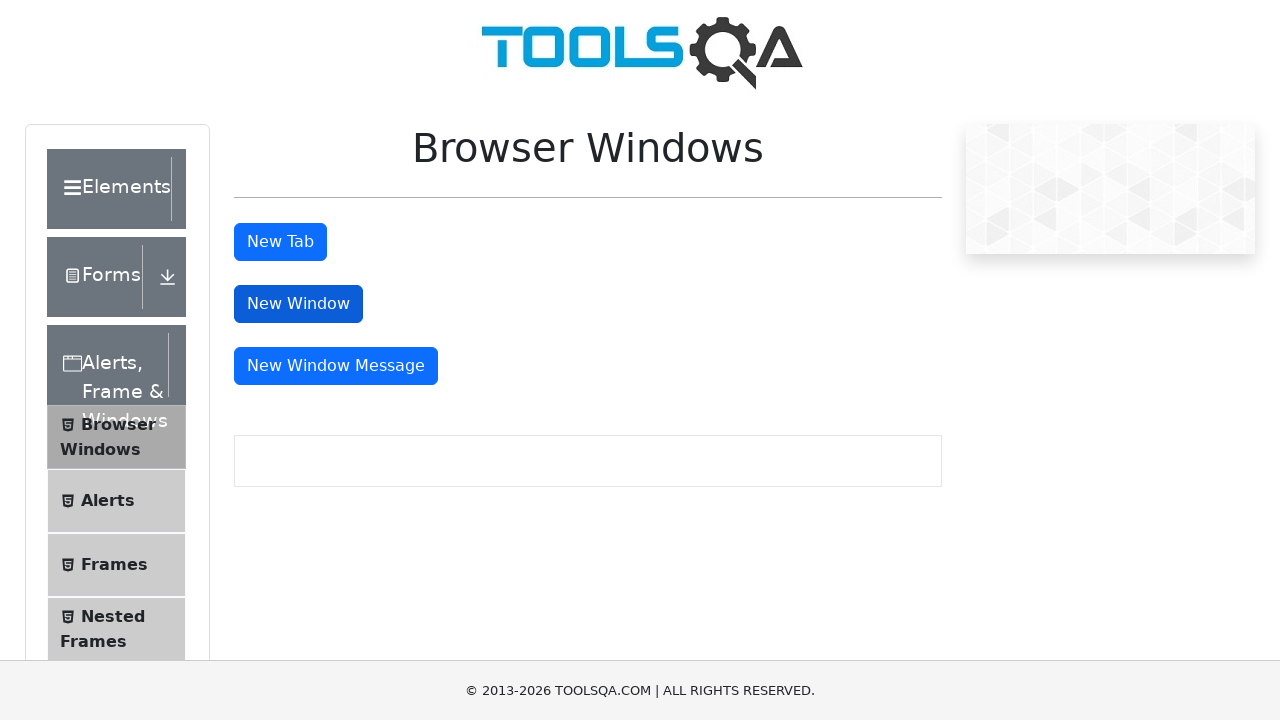